Tests file upload functionality by verifying the file input element exists and is functional.

Starting URL: https://selectorshub.com/xpath-practice-page/

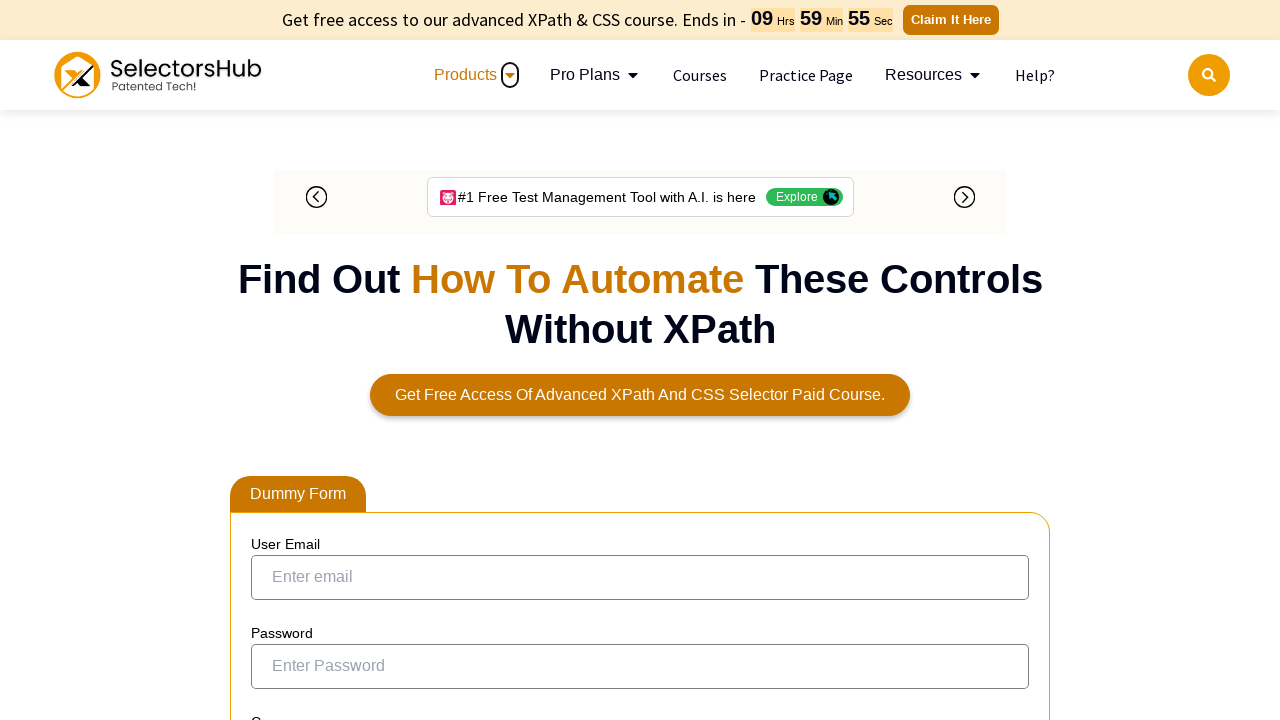

Located file input element with id 'myFile'
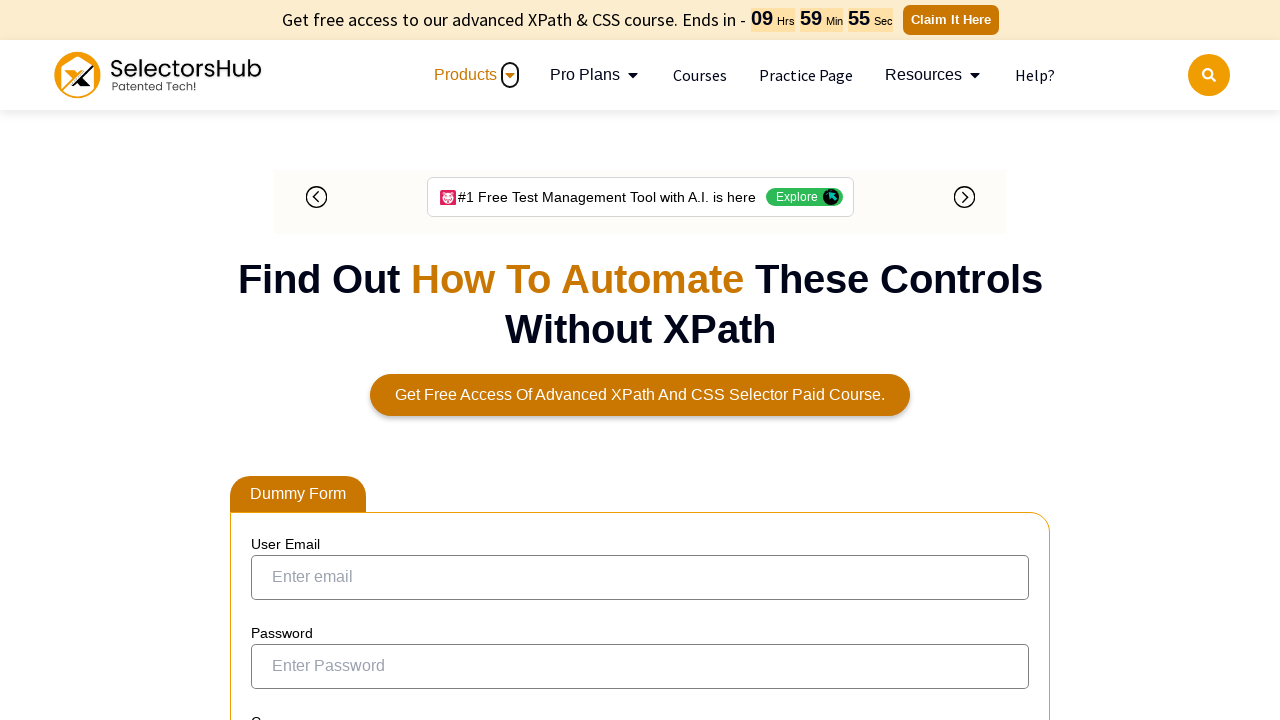

Waited for file input element to be attached to DOM
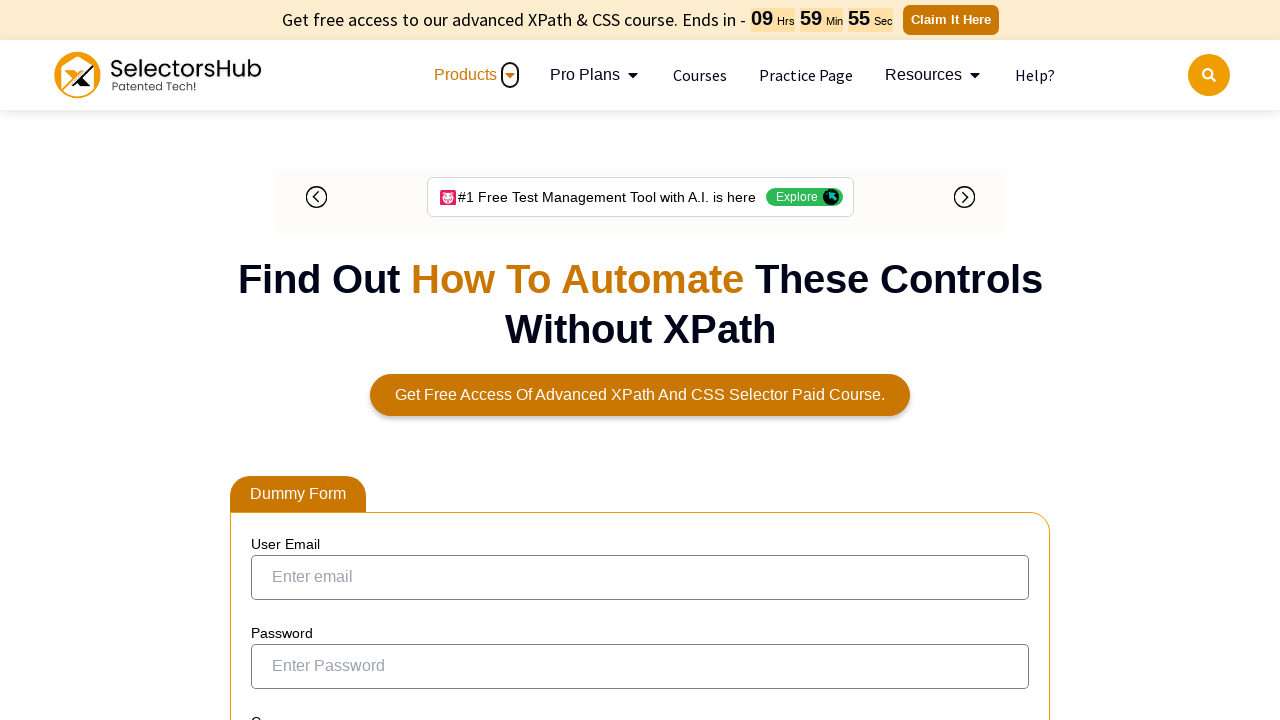

Verified file input element is visible
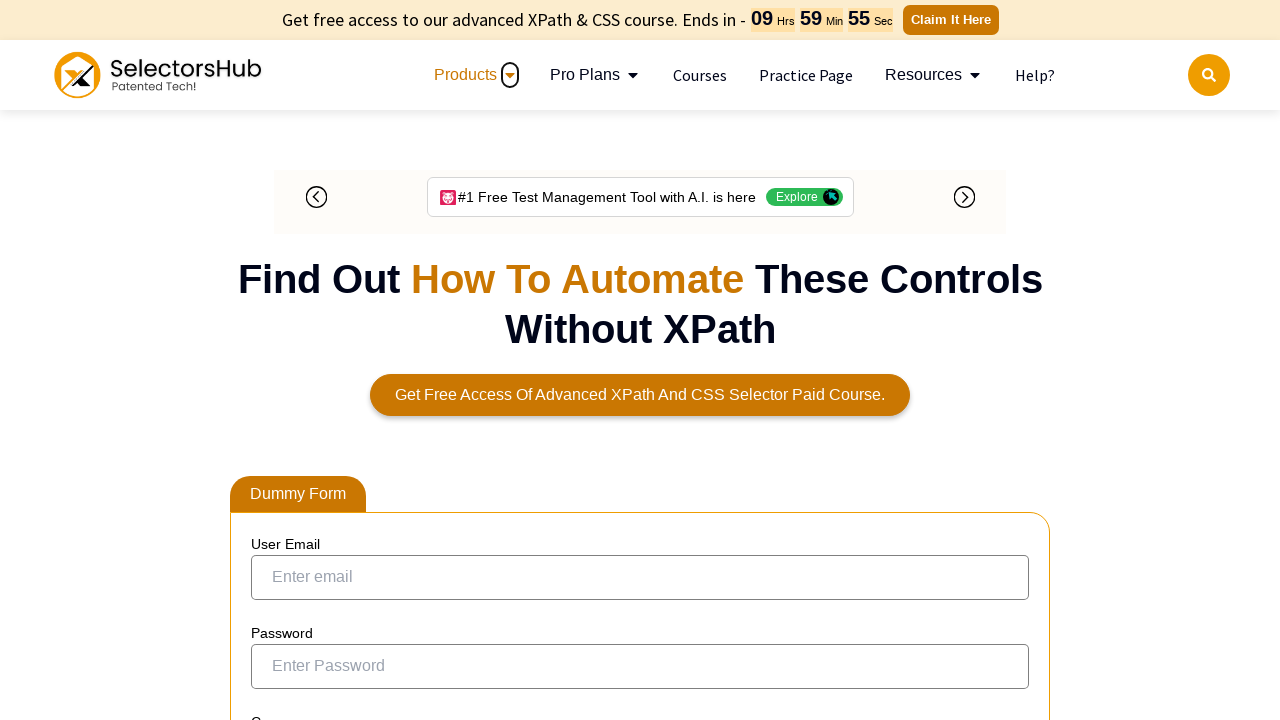

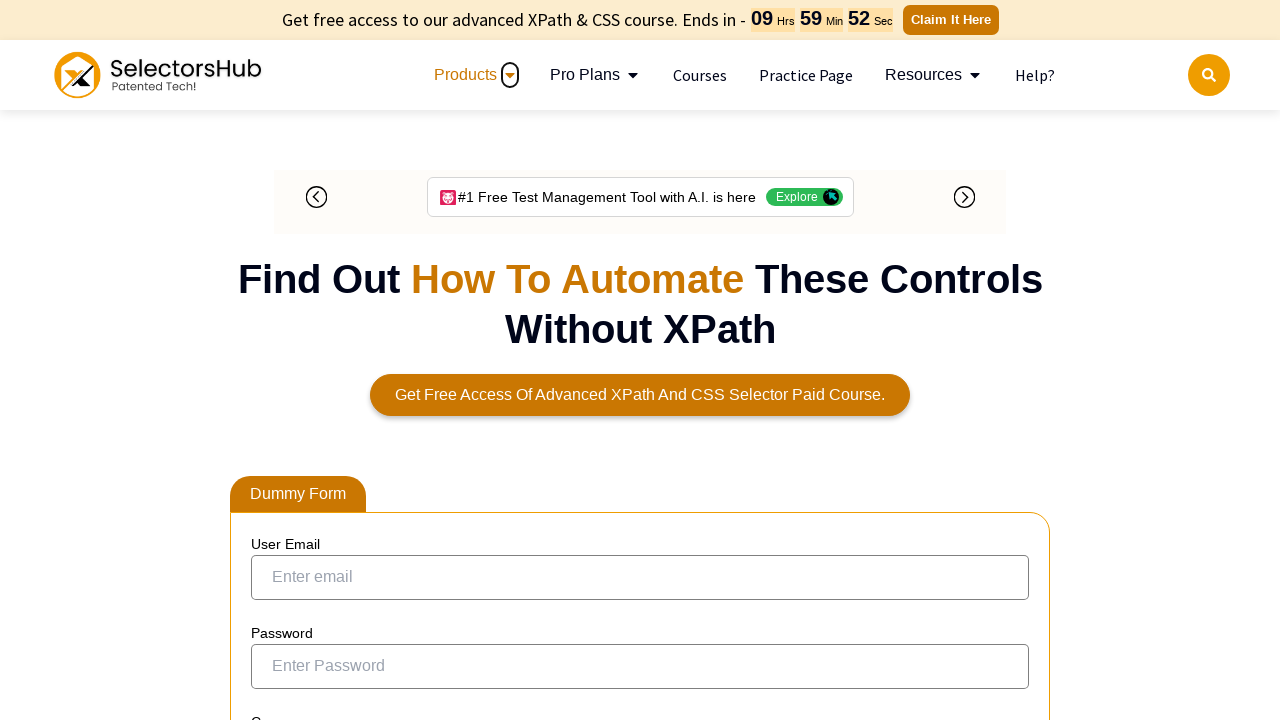